Navigates to the main page and clicks on the Form Authentication link, then verifies the URL is correct for the login page

Starting URL: https://the-internet.herokuapp.com/

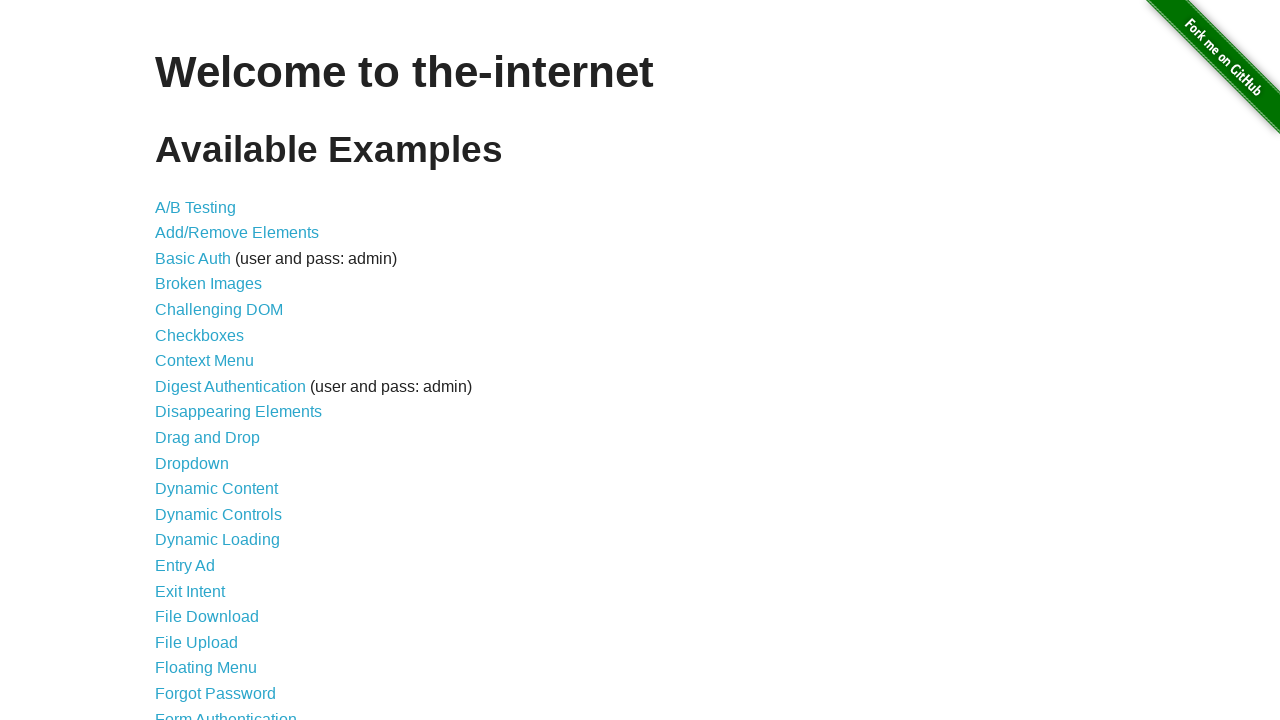

Clicked on Form Authentication link at (226, 712) on xpath=//*[@id="content"]/ul/li[21]/a
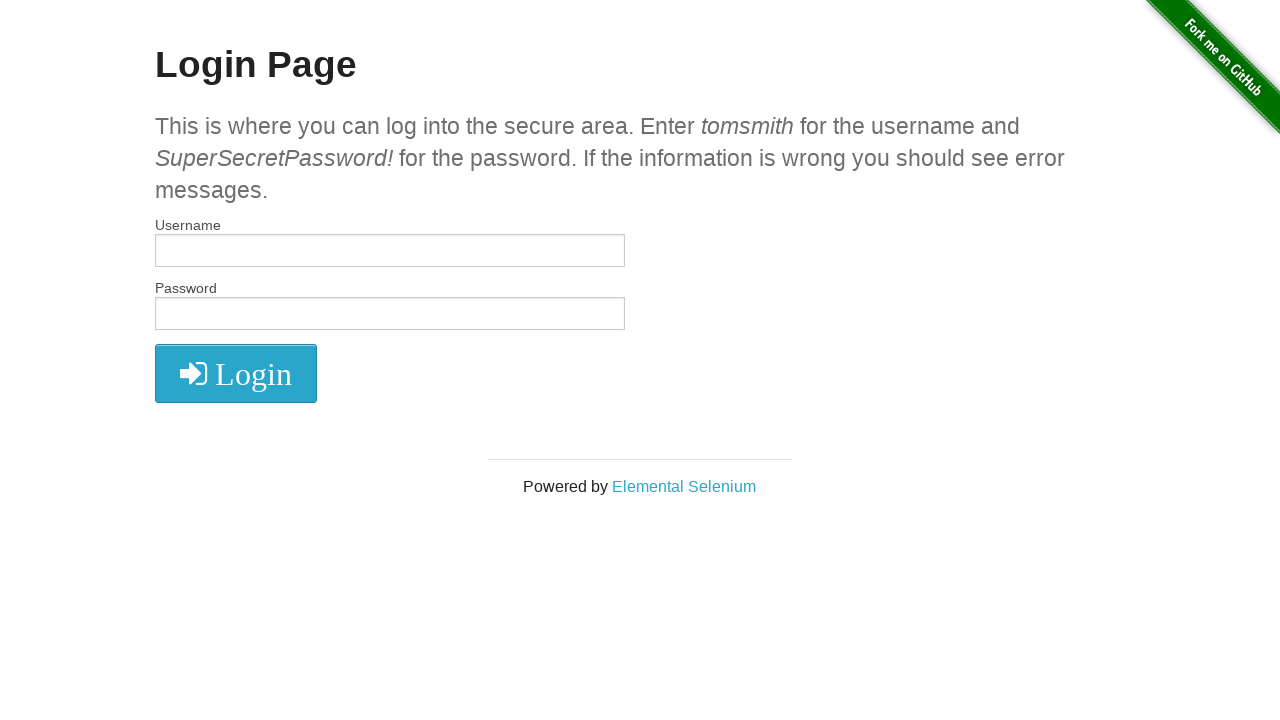

Verified navigation to login page URL
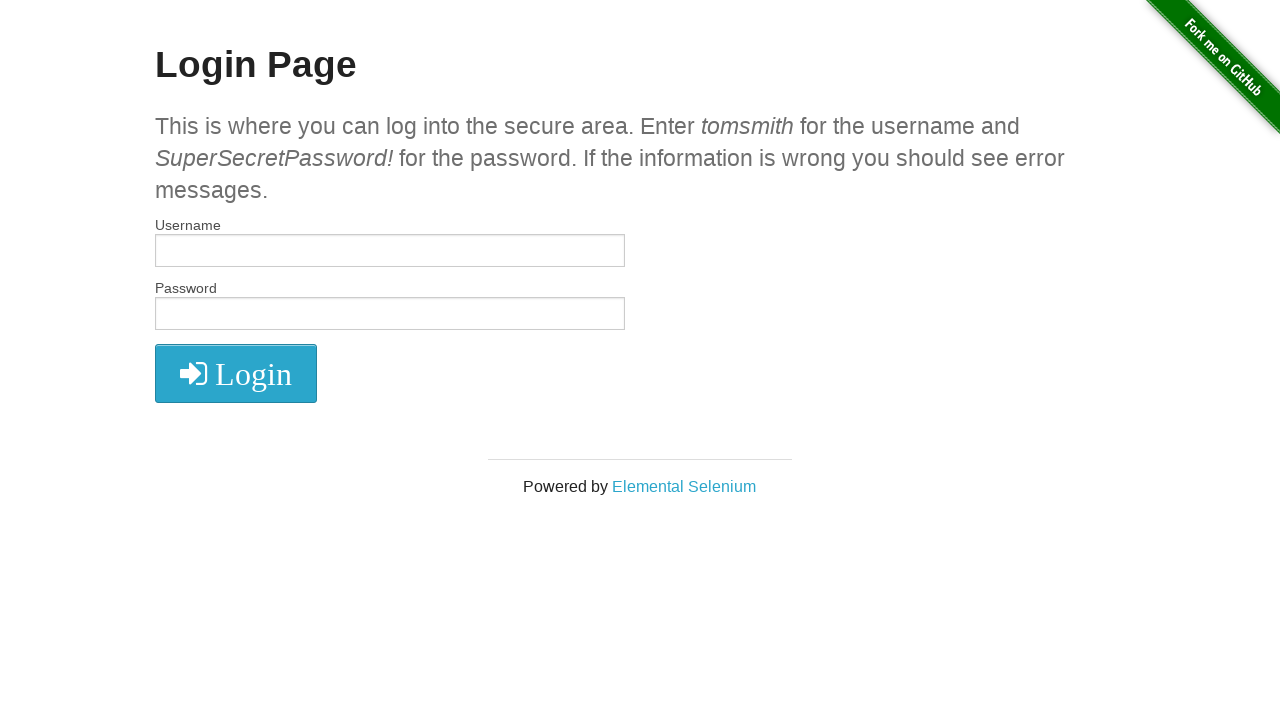

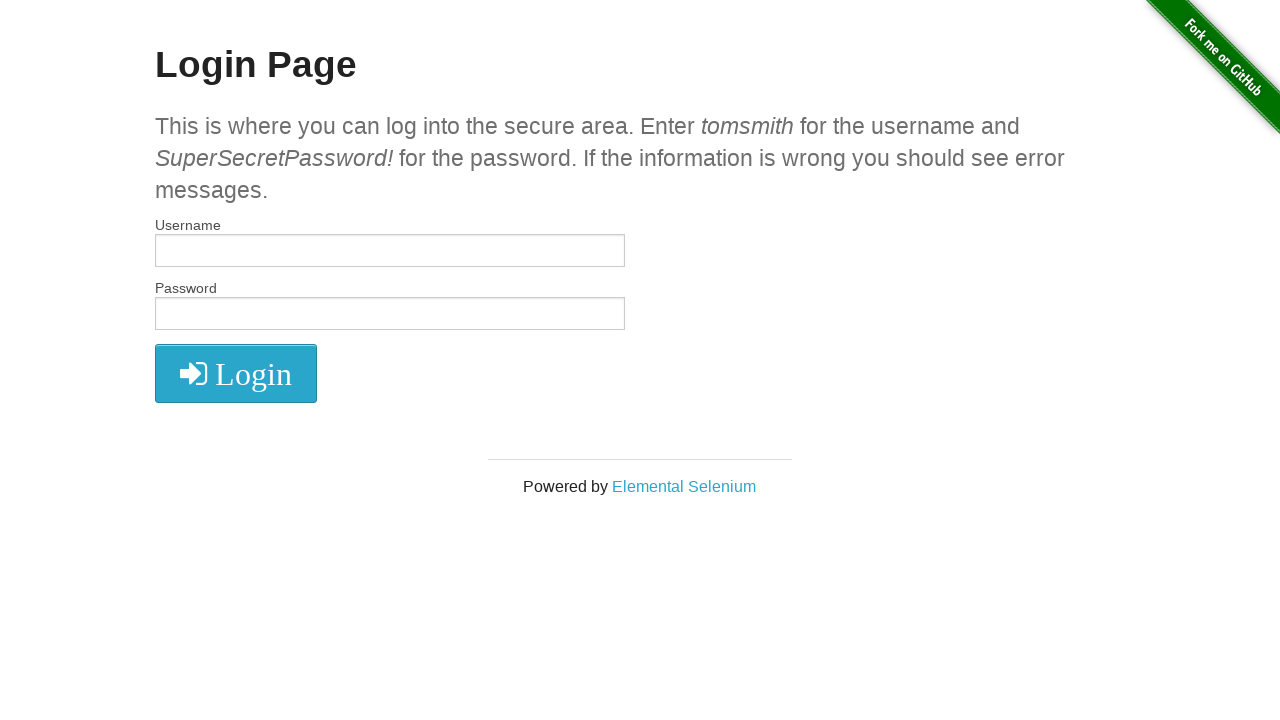